Tests keyboard key press functionality by sending SPACE and TAB keys to a page and verifying the displayed result text confirms the correct key was pressed.

Starting URL: http://the-internet.herokuapp.com/key_presses

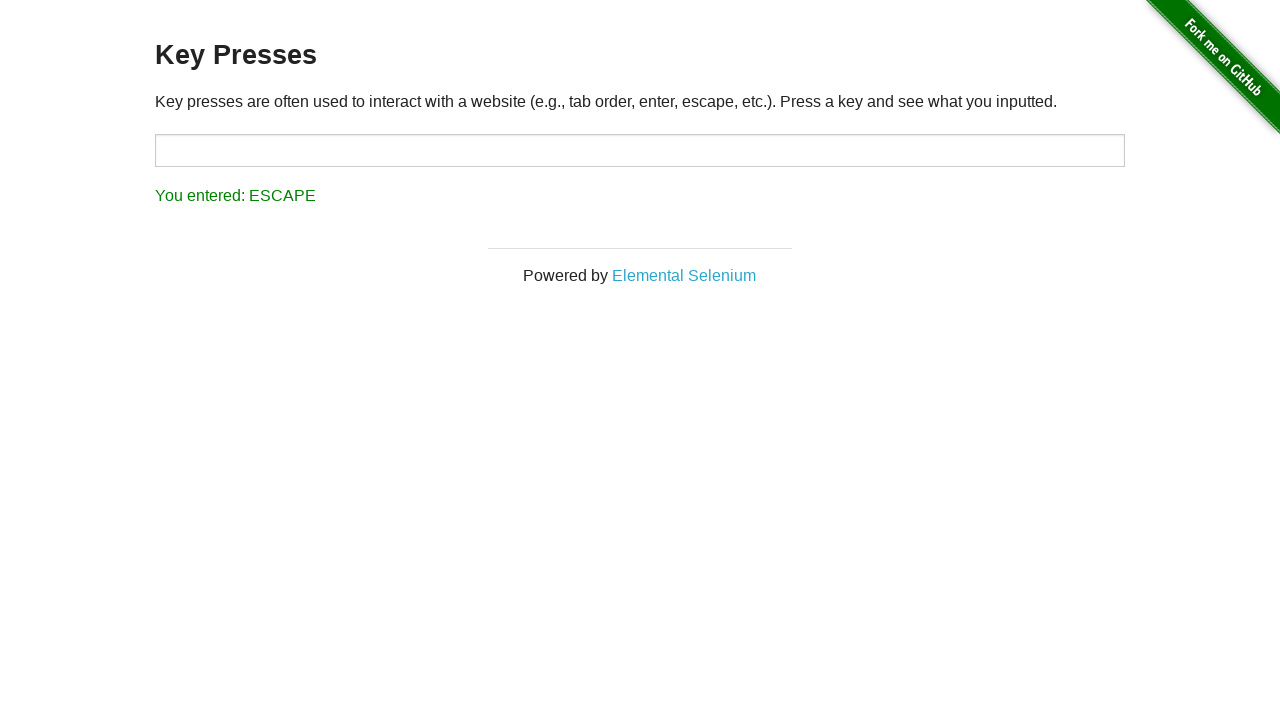

Pressed SPACE key on .example element on .example
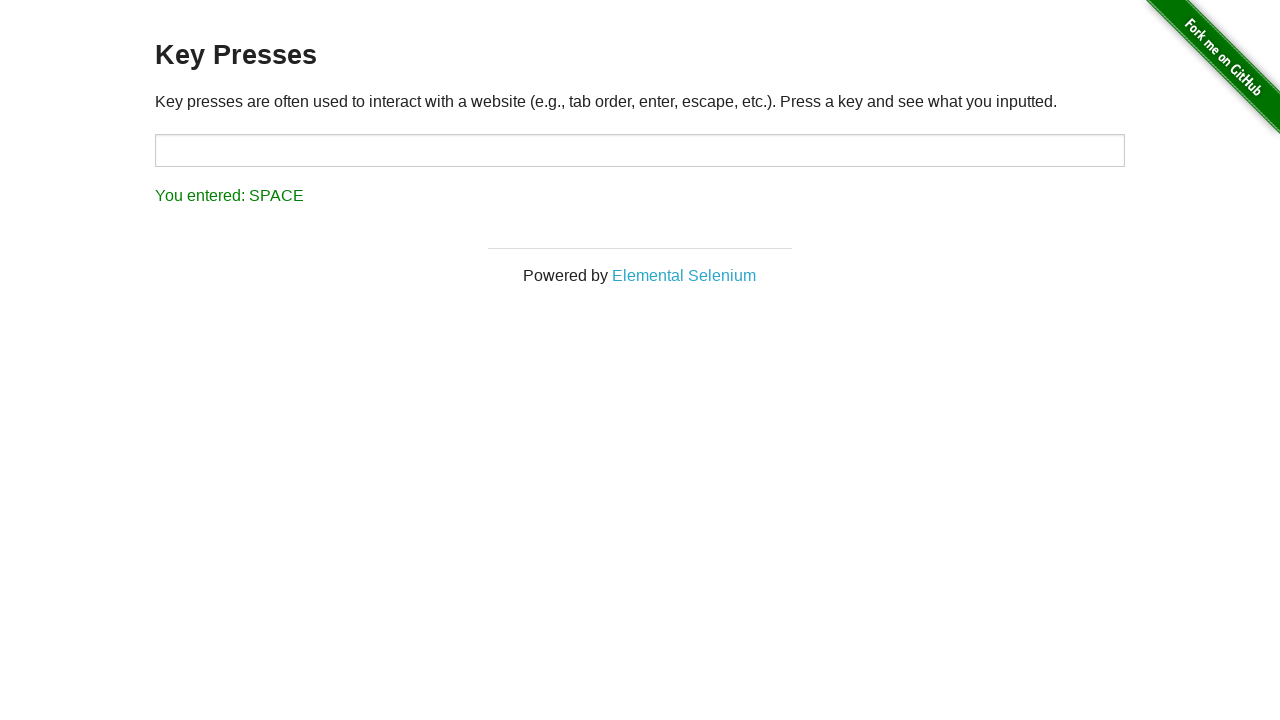

Result element loaded after SPACE key press
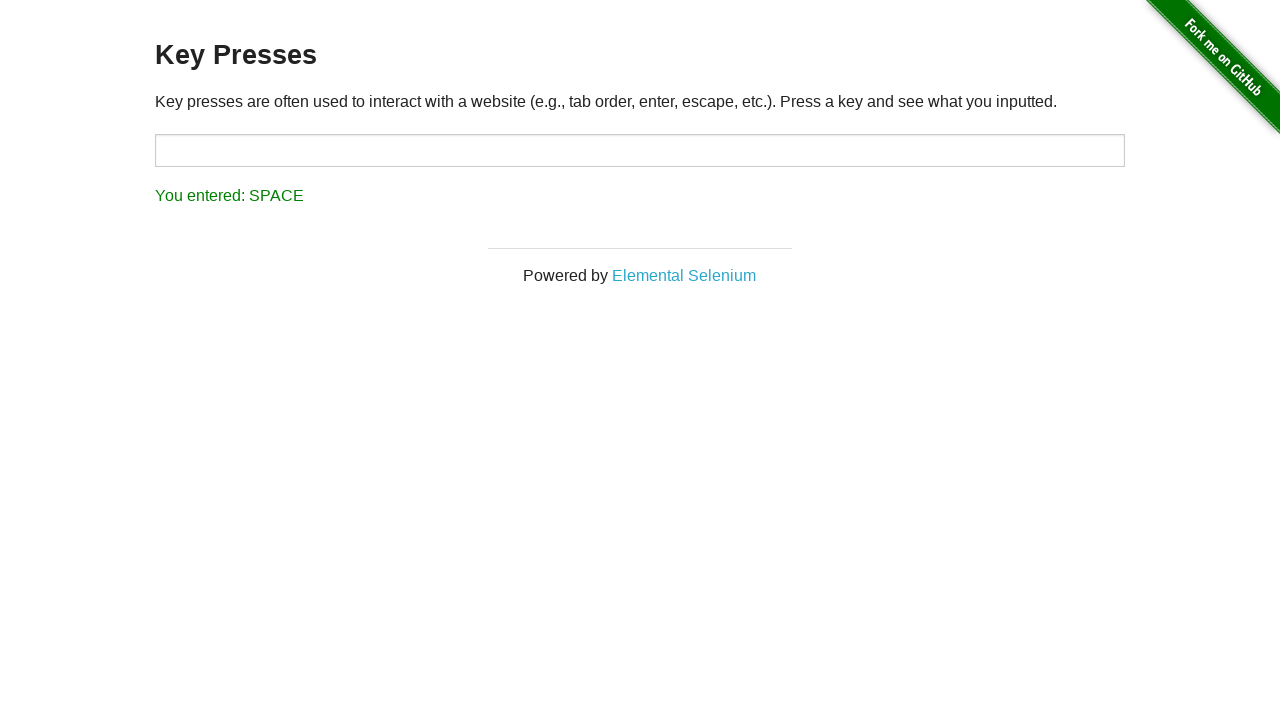

Verified that SPACE key was correctly registered in result text
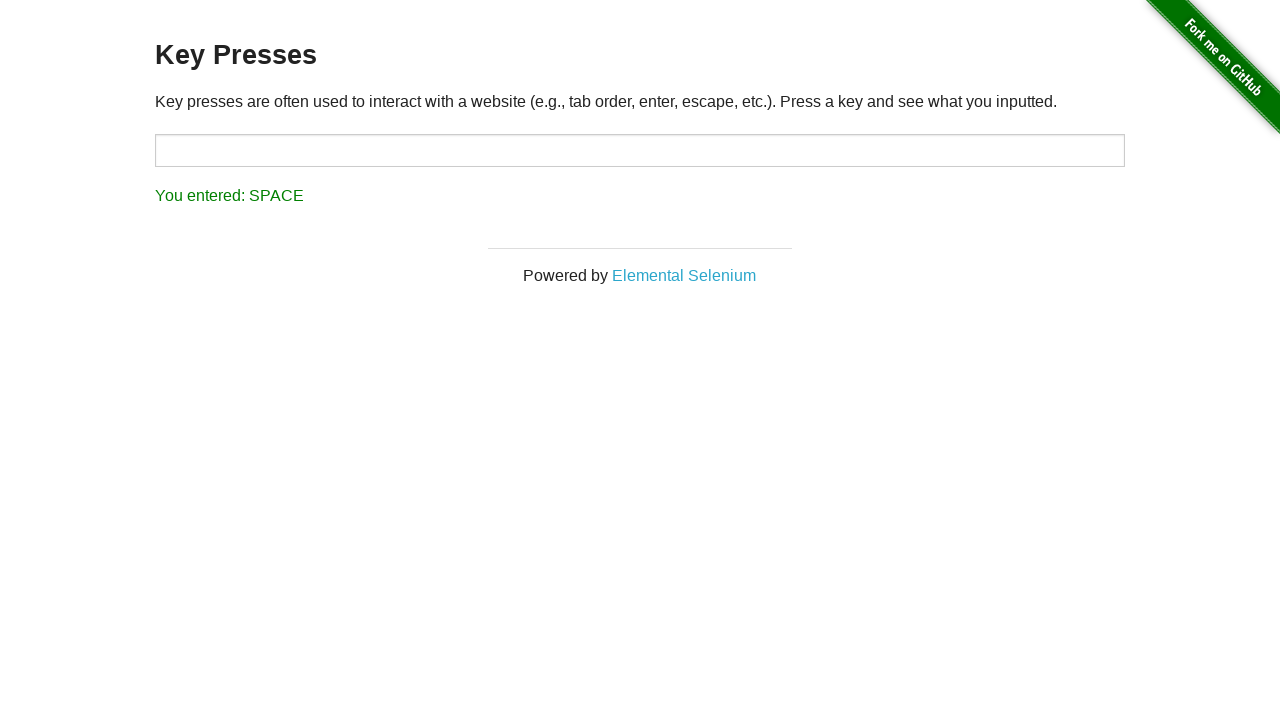

Pressed TAB key on currently focused element
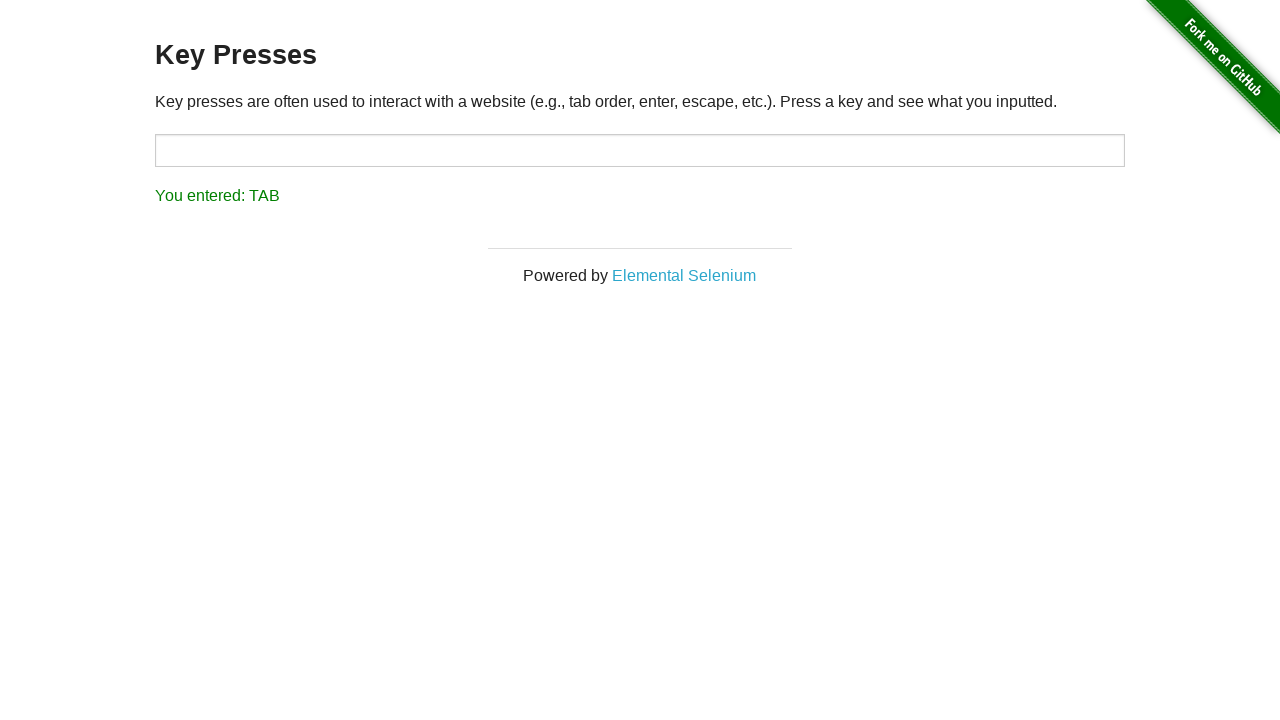

Verified that TAB key was correctly registered in result text
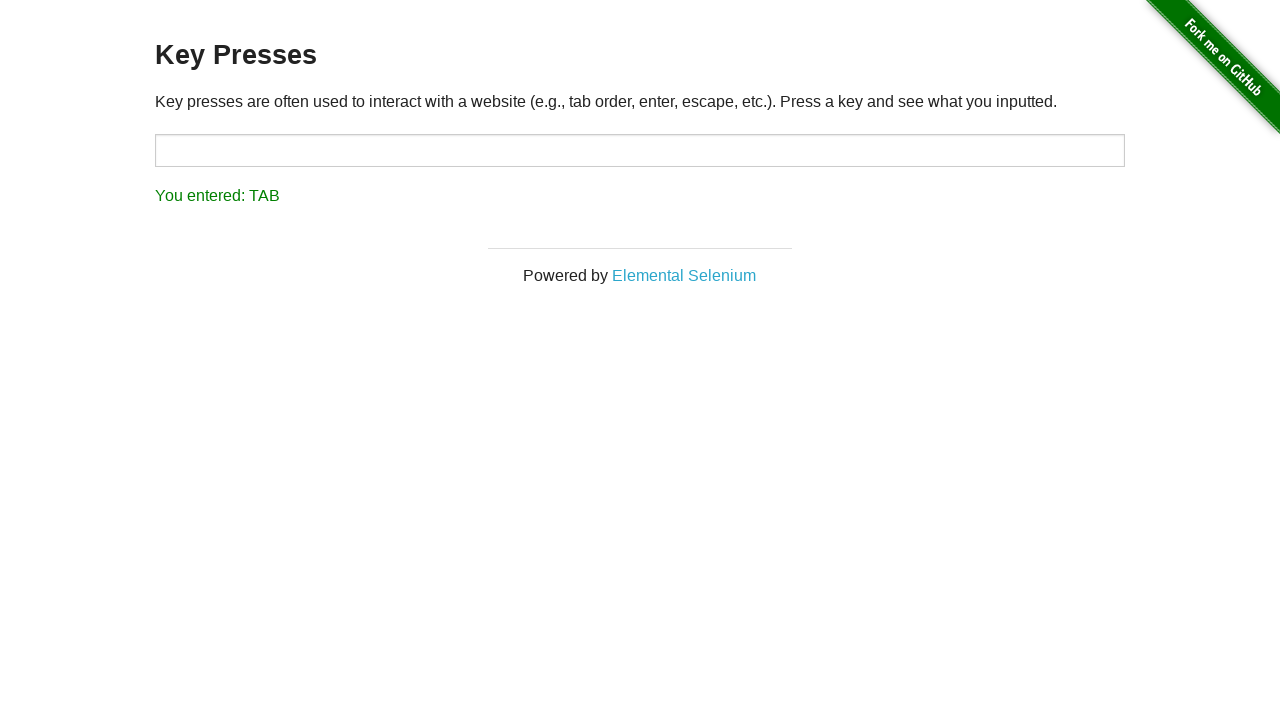

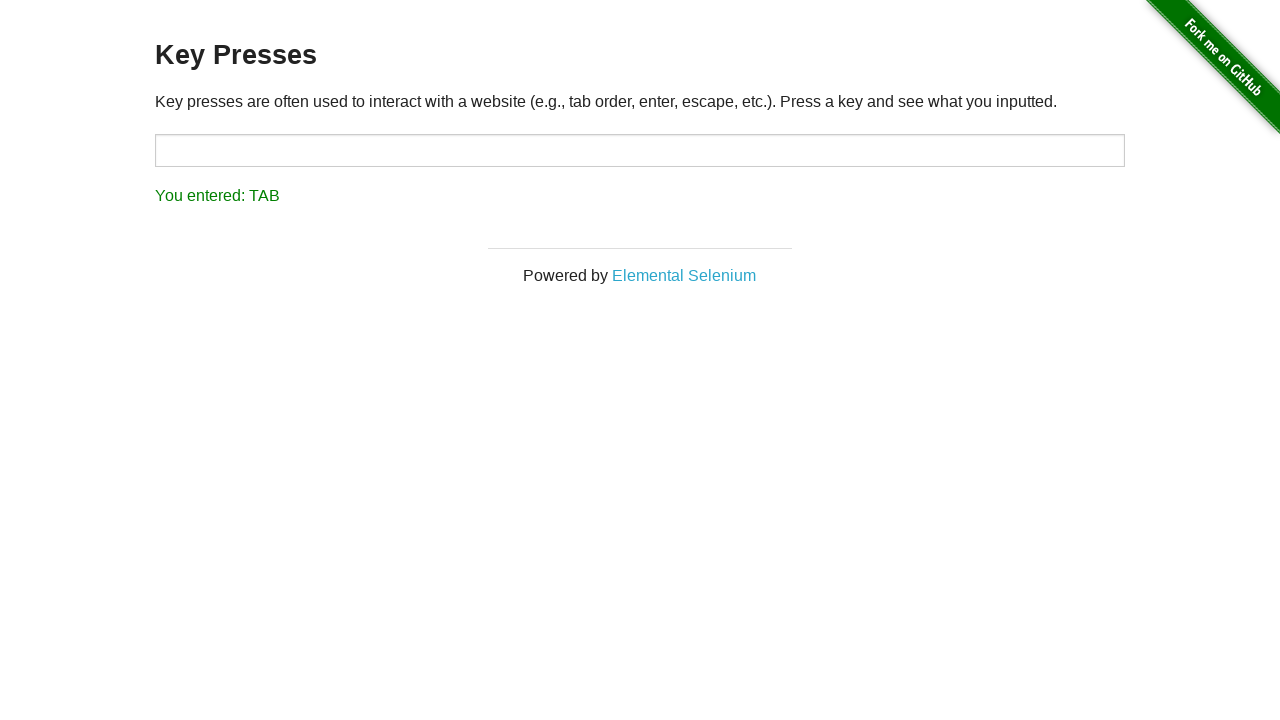